Tests Google Forms submission by filling in two text fields (Last Name and First Name), selecting a radio button option, and clicking the submit button

Starting URL: https://docs.google.com/forms/d/e/1FAIpQLSdmZOI1FwGfiQjyV1GvpQ-_OmEFkZ6HwQzkEX6OpWhaSDGlQw/viewform

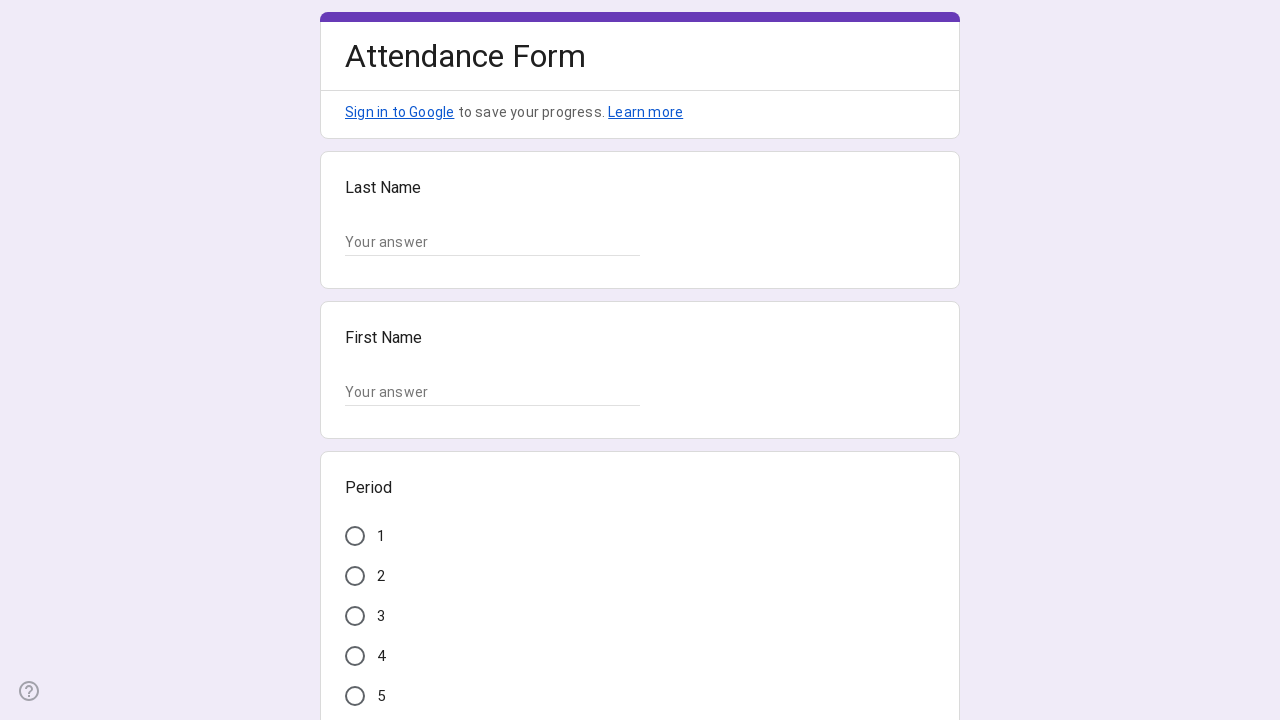

Filled initial input field with 'IT' on //input[@aria-labelledby]
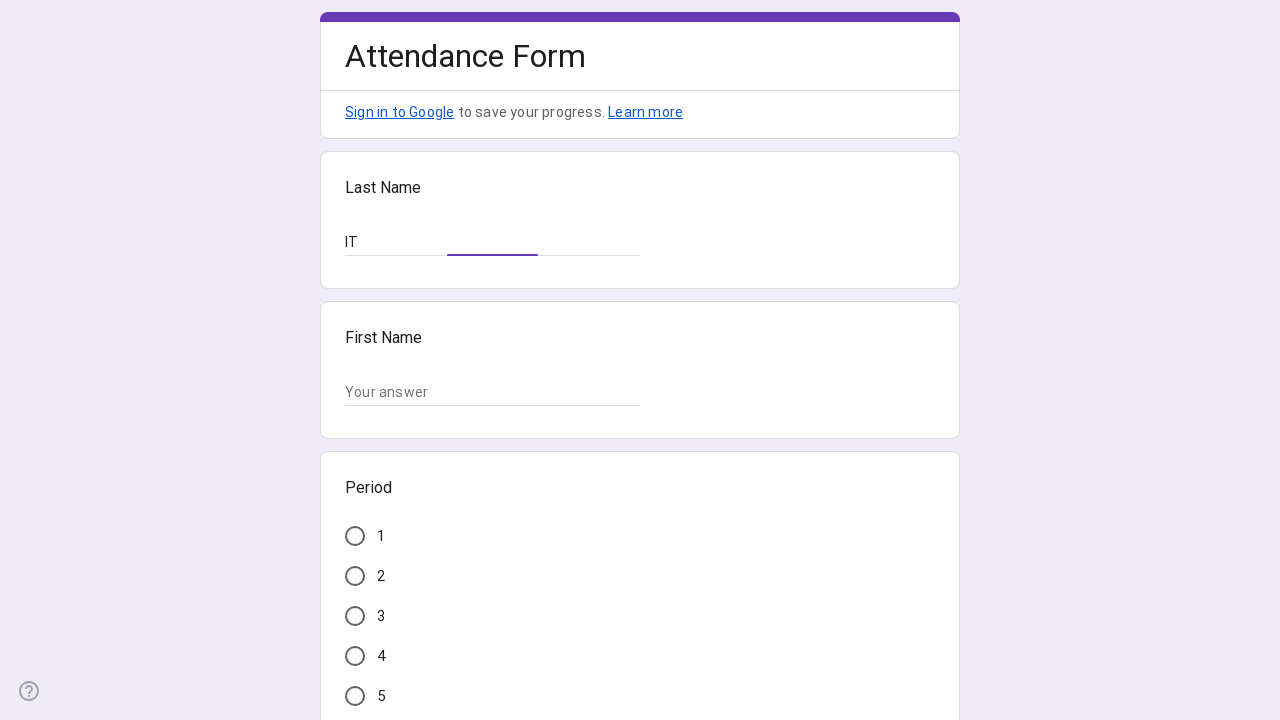

Form text inputs became interactive
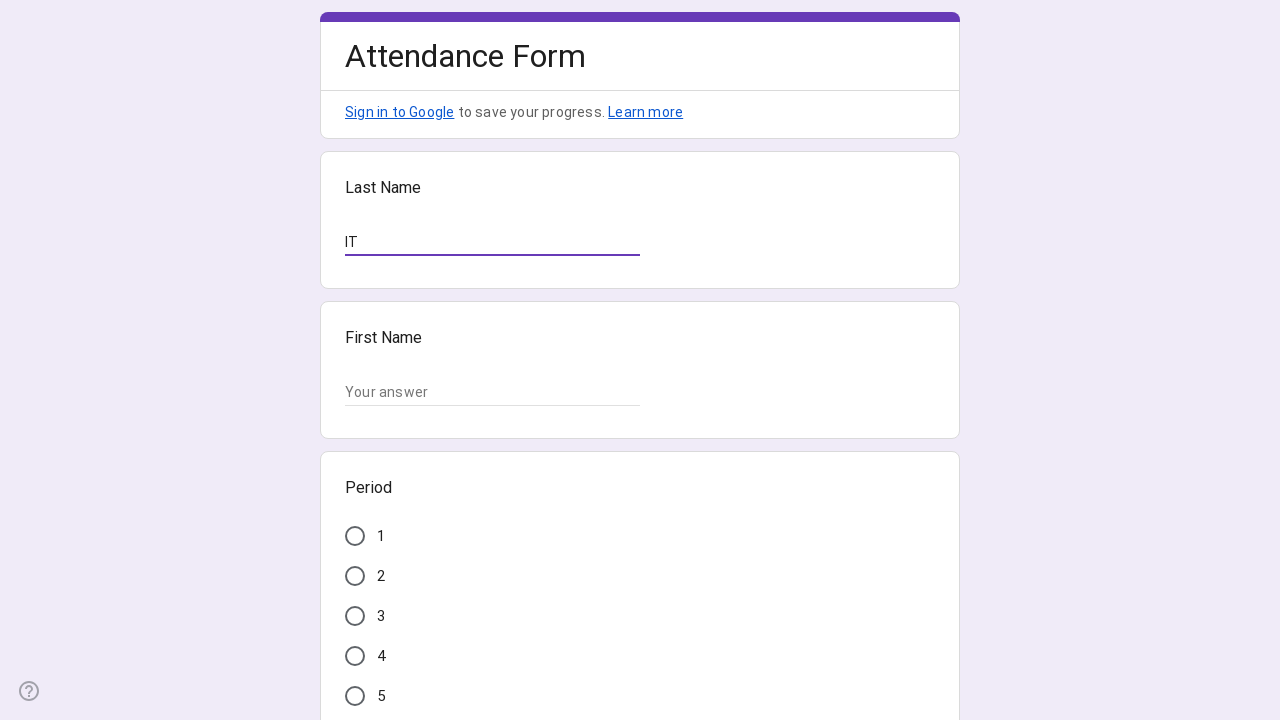

Filled Last Name field with 'Johnson' on input[type="text"] >> nth=0
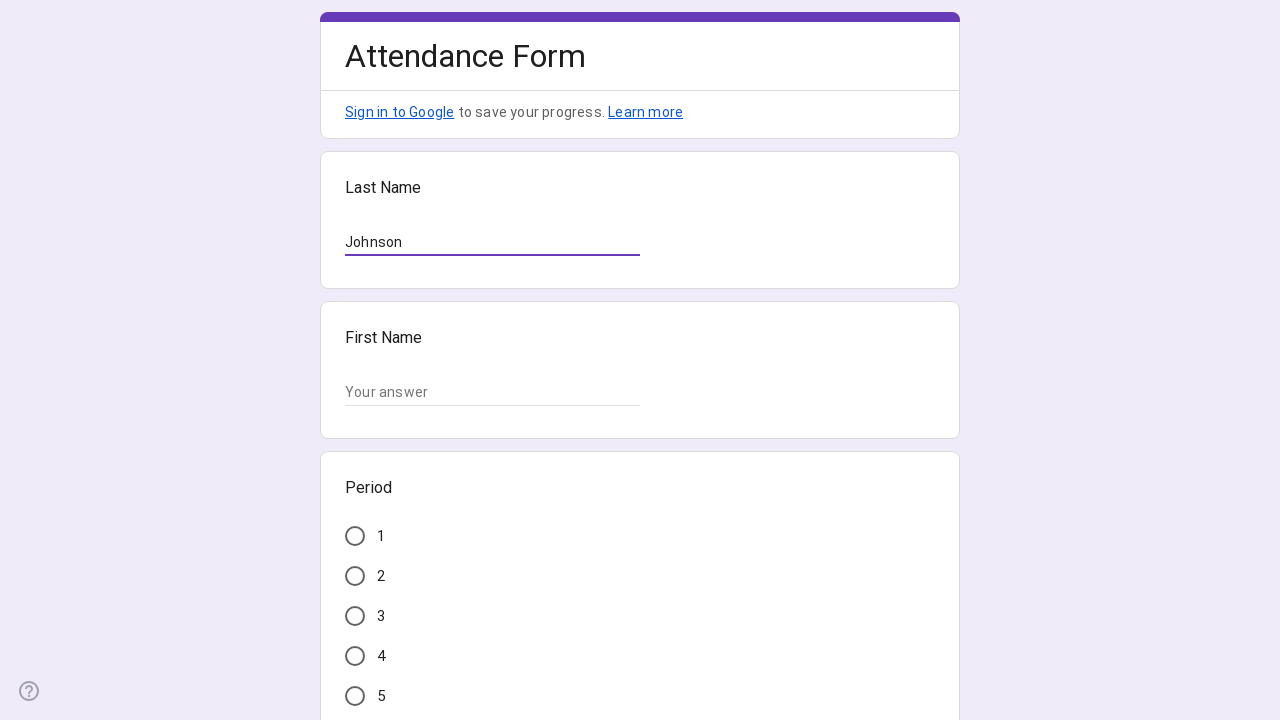

Filled First Name field with 'Michael' on input[type="text"] >> nth=1
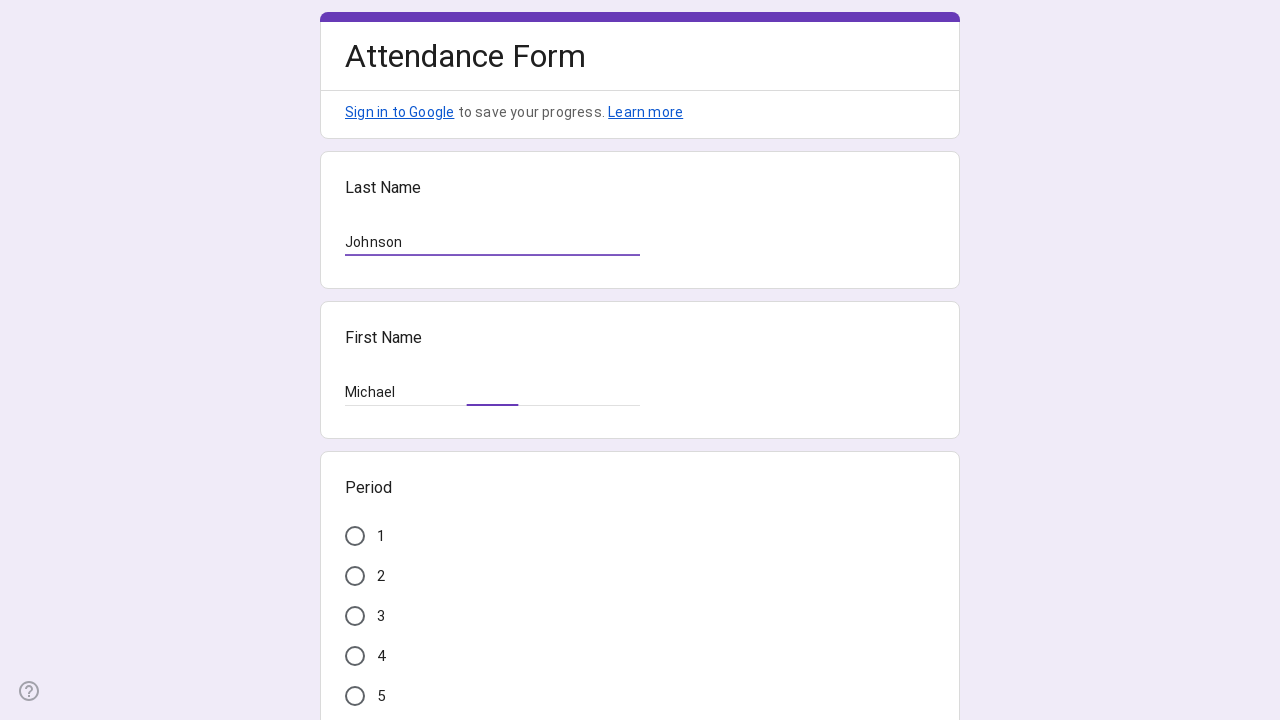

Selected radio button option at (355, 536) on div[role="radio"]
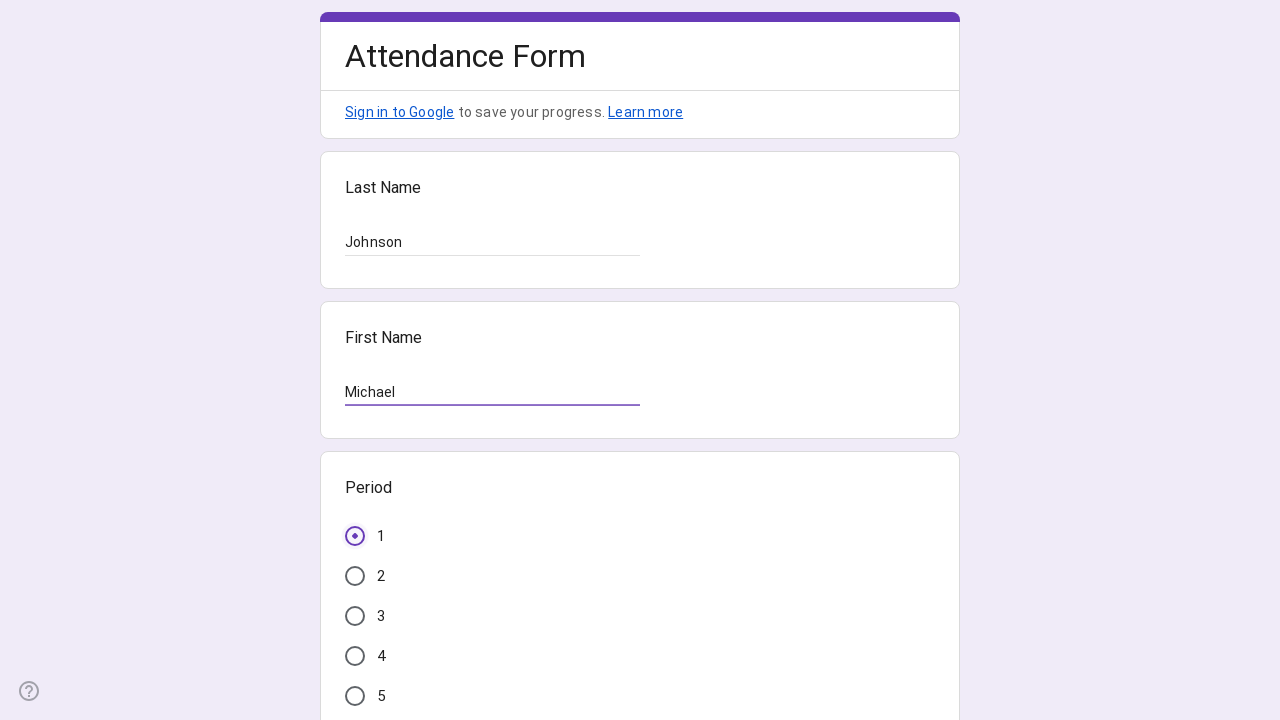

Clicked Submit button at (369, 533) on div[role="button"]:has-text("Submit")
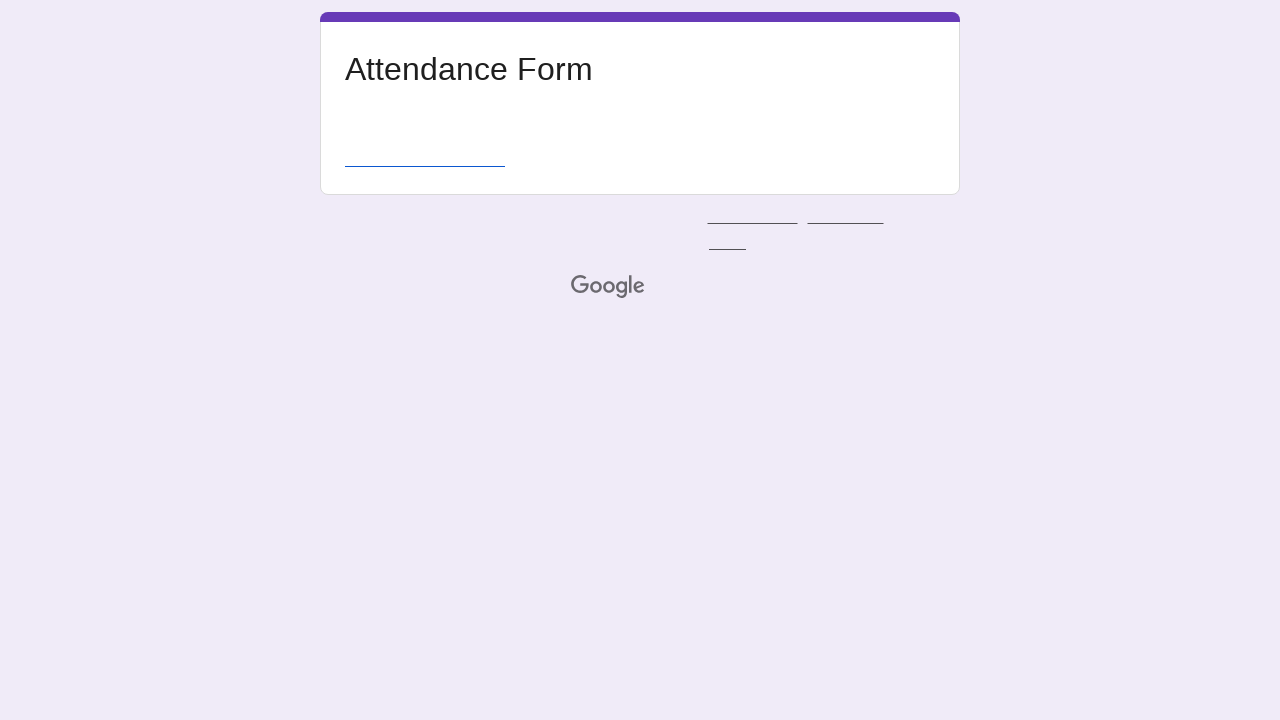

Form submission confirmation message displayed
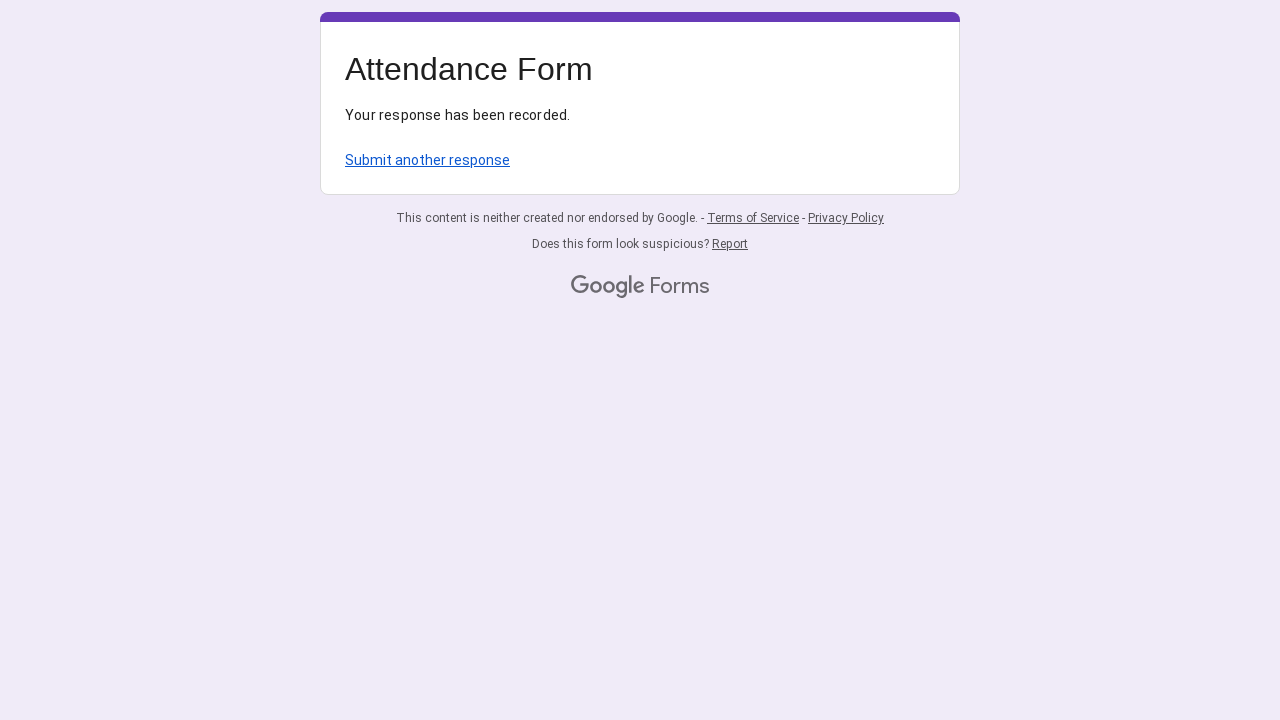

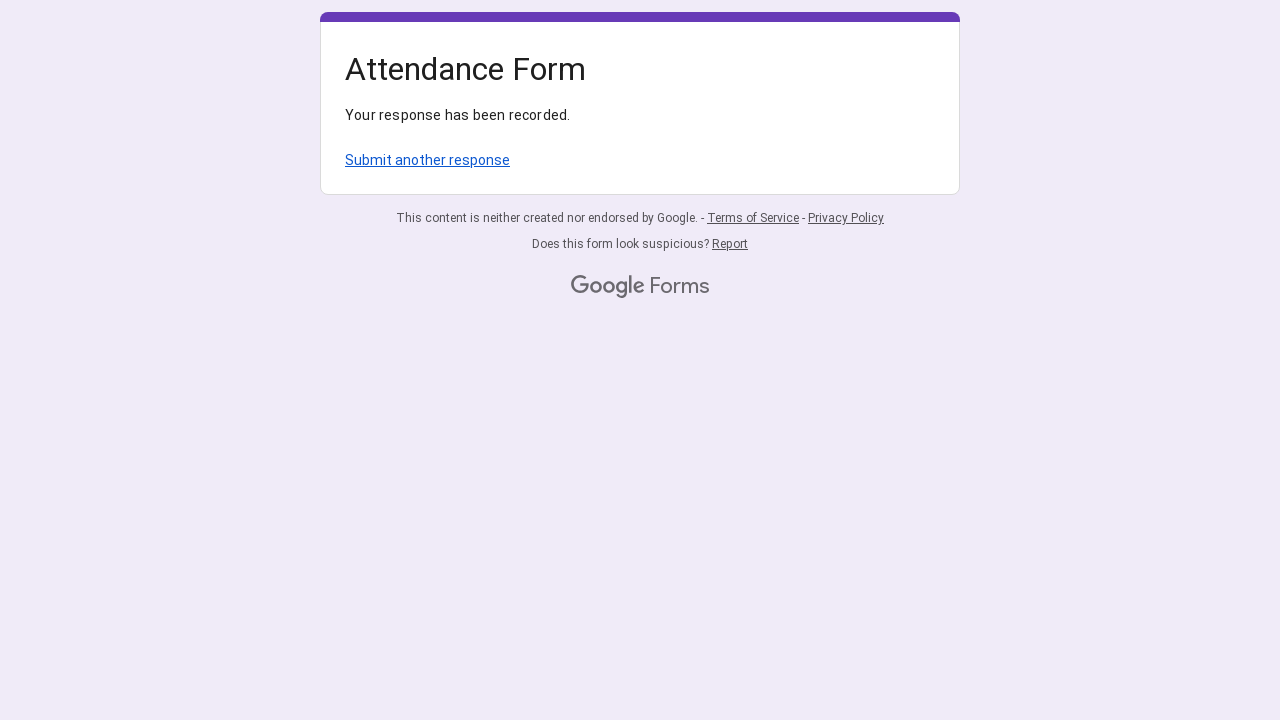